Tests clicking all checkboxes again in sequence (same as exercise4Point1)

Starting URL: https://rahulshettyacademy.com/AutomationPractice/

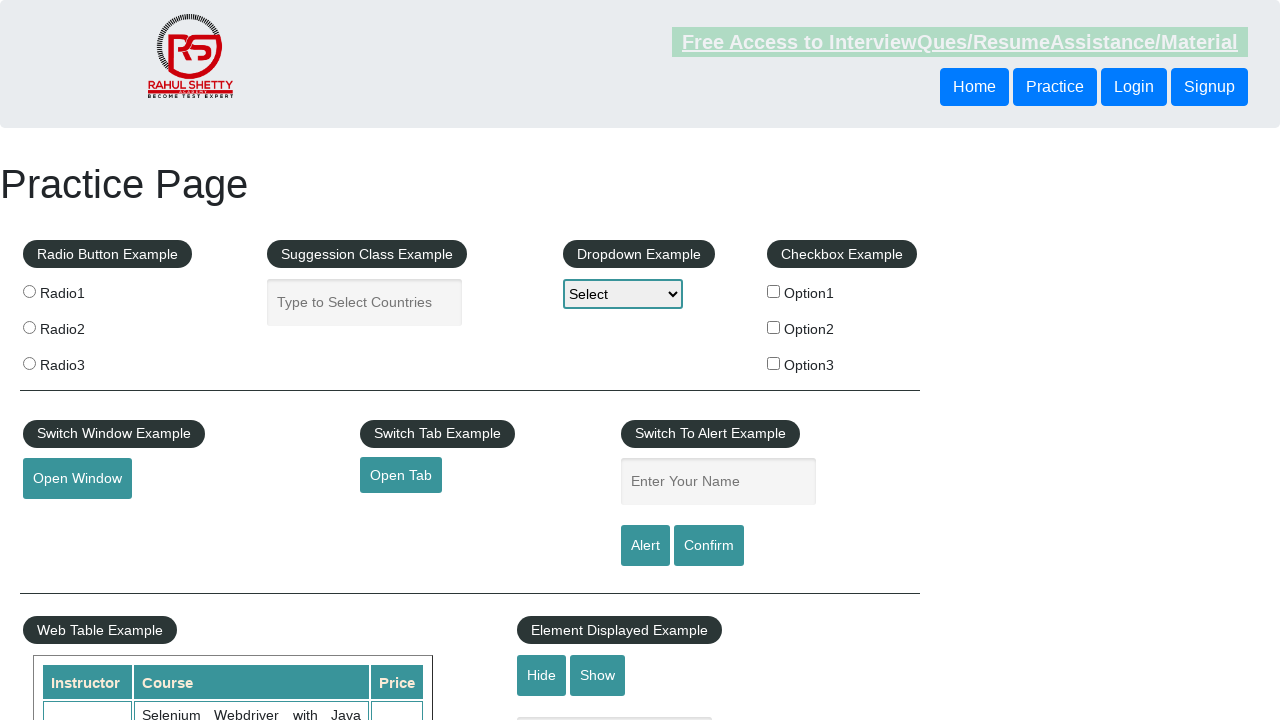

Located all checkboxes in fieldset
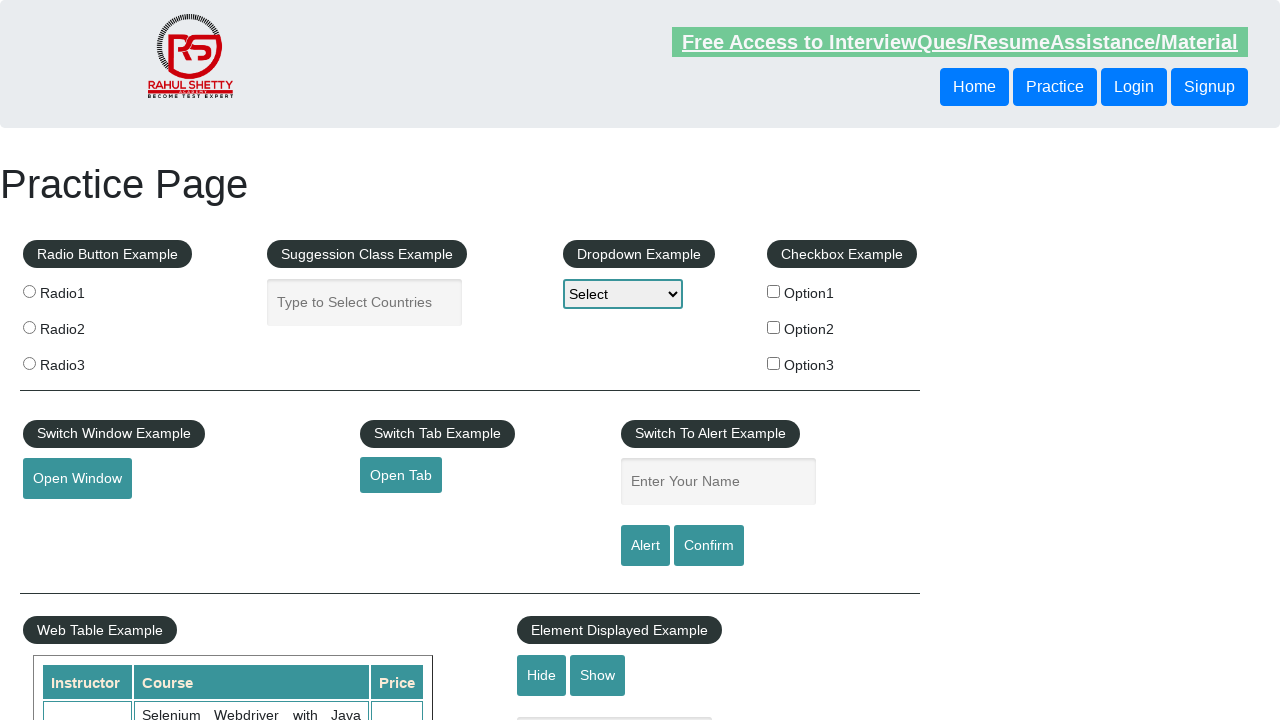

Found 3 checkboxes to click
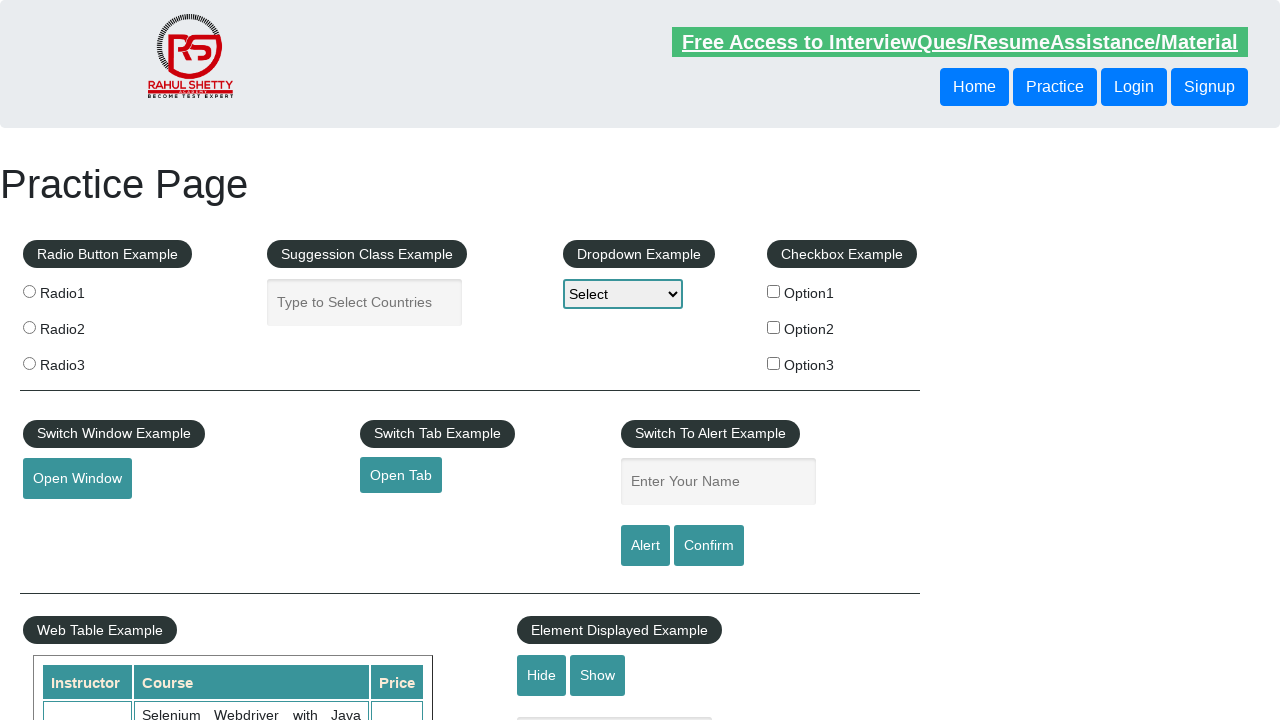

Clicked checkbox 1 of 3 at (774, 291) on fieldset label input[type='checkbox'] >> nth=0
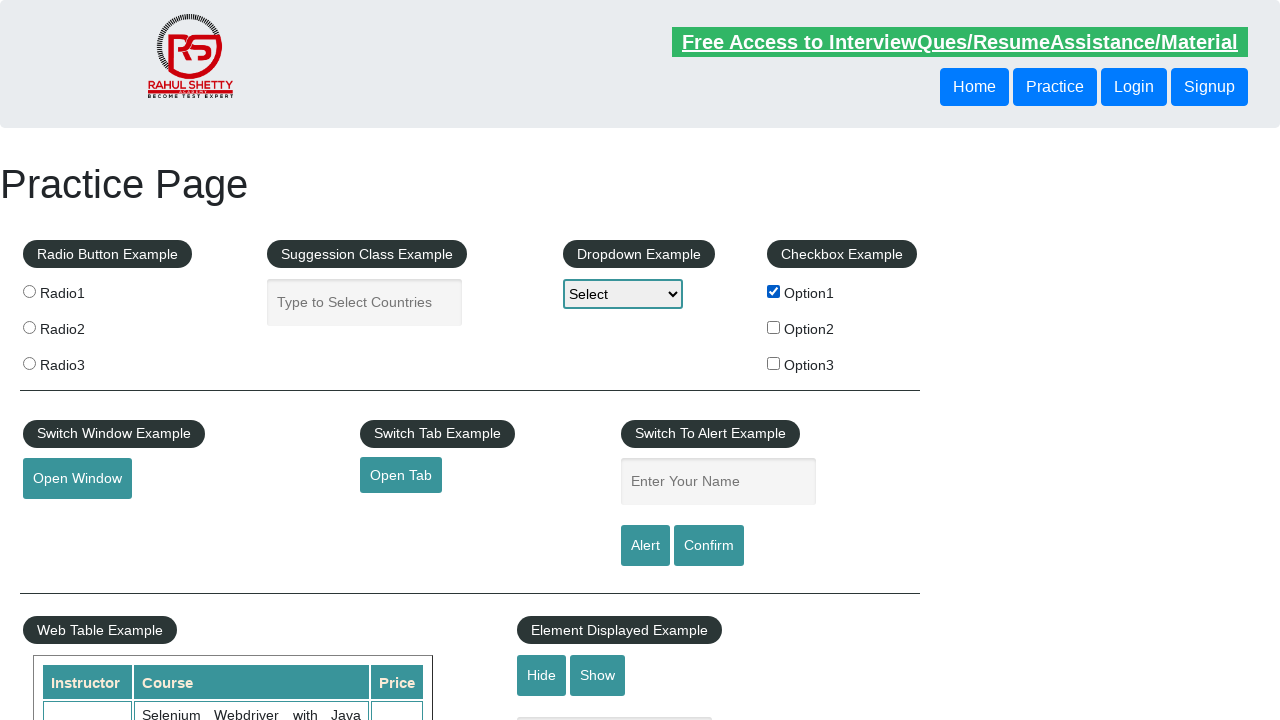

Waited 1 second after clicking checkbox 1
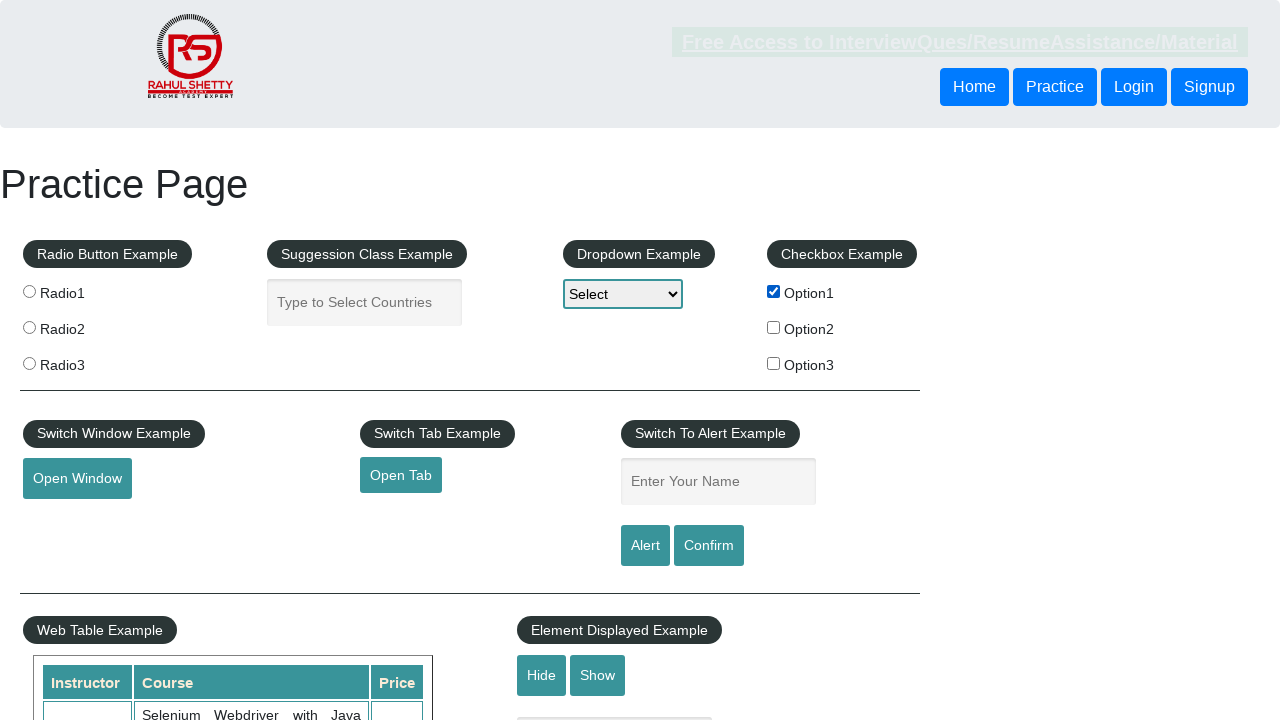

Clicked checkbox 2 of 3 at (774, 327) on fieldset label input[type='checkbox'] >> nth=1
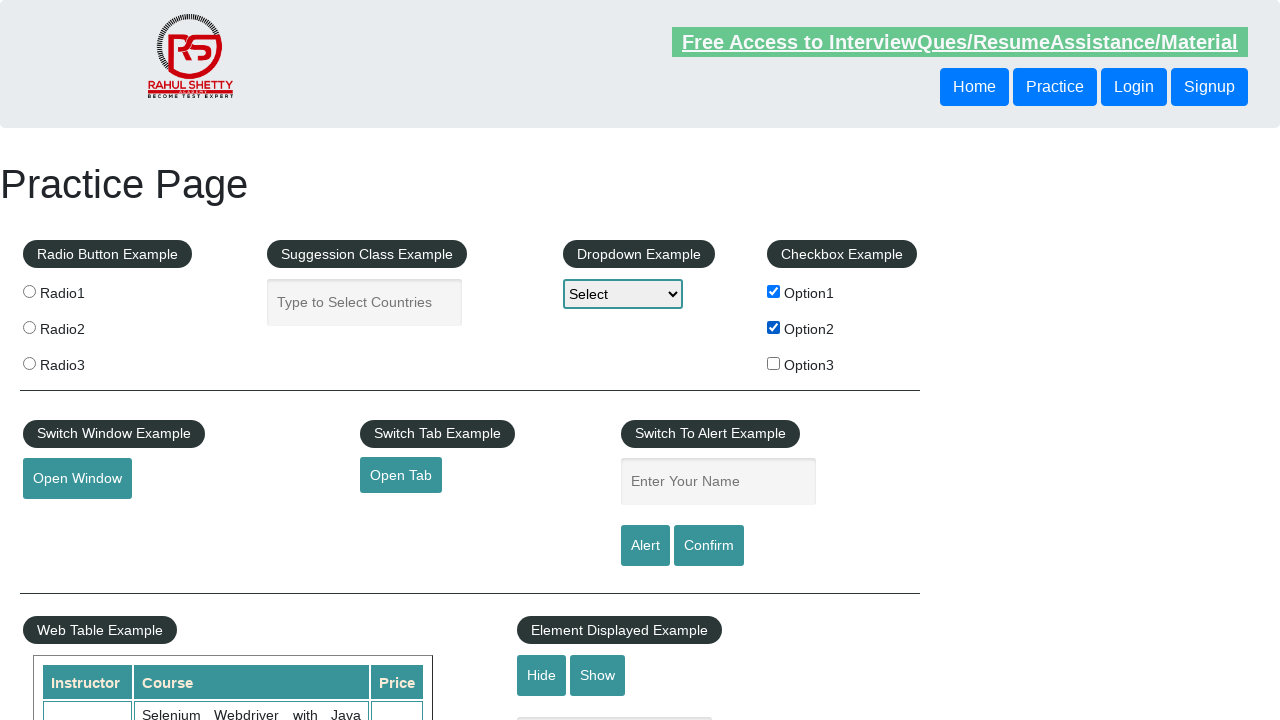

Waited 1 second after clicking checkbox 2
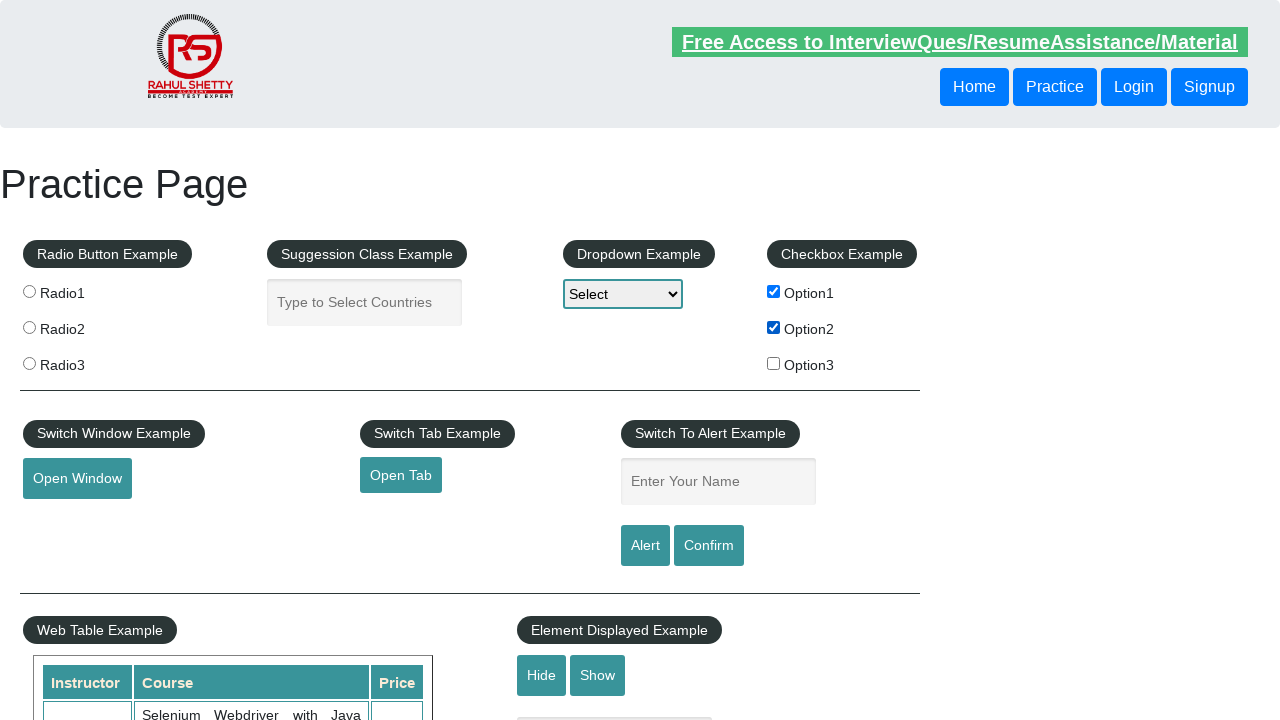

Clicked checkbox 3 of 3 at (774, 363) on fieldset label input[type='checkbox'] >> nth=2
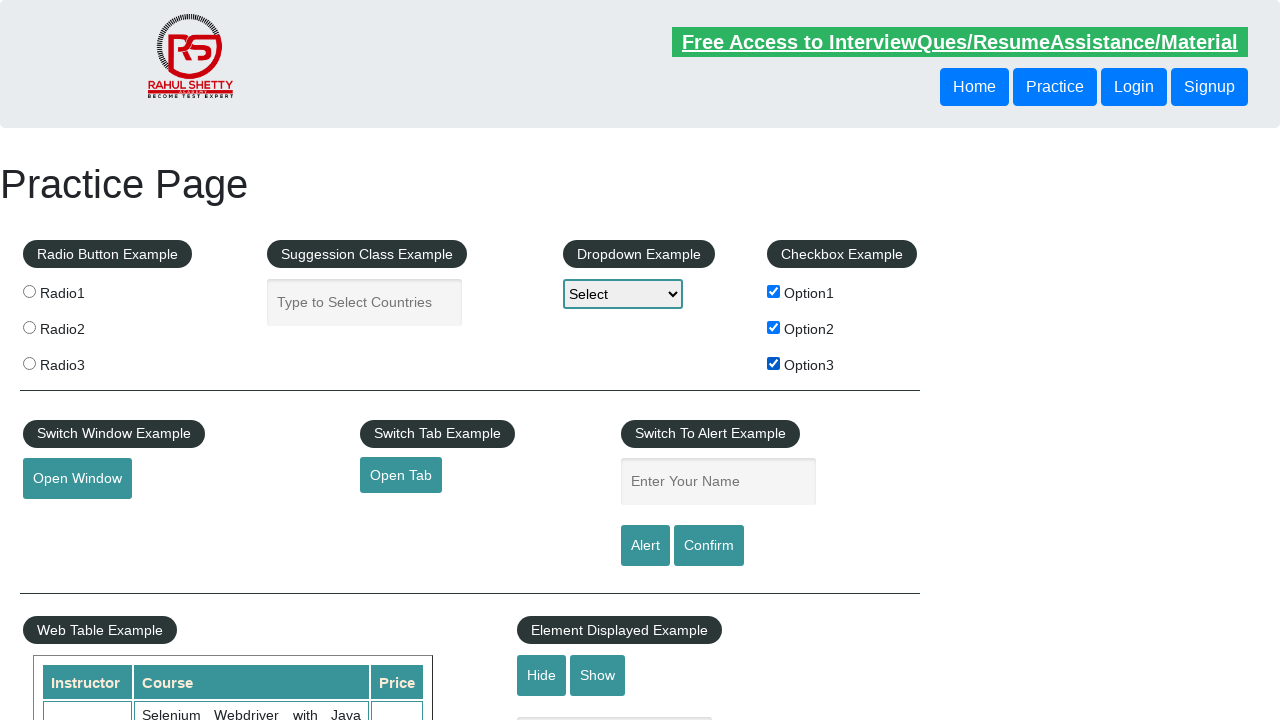

Waited 1 second after clicking checkbox 3
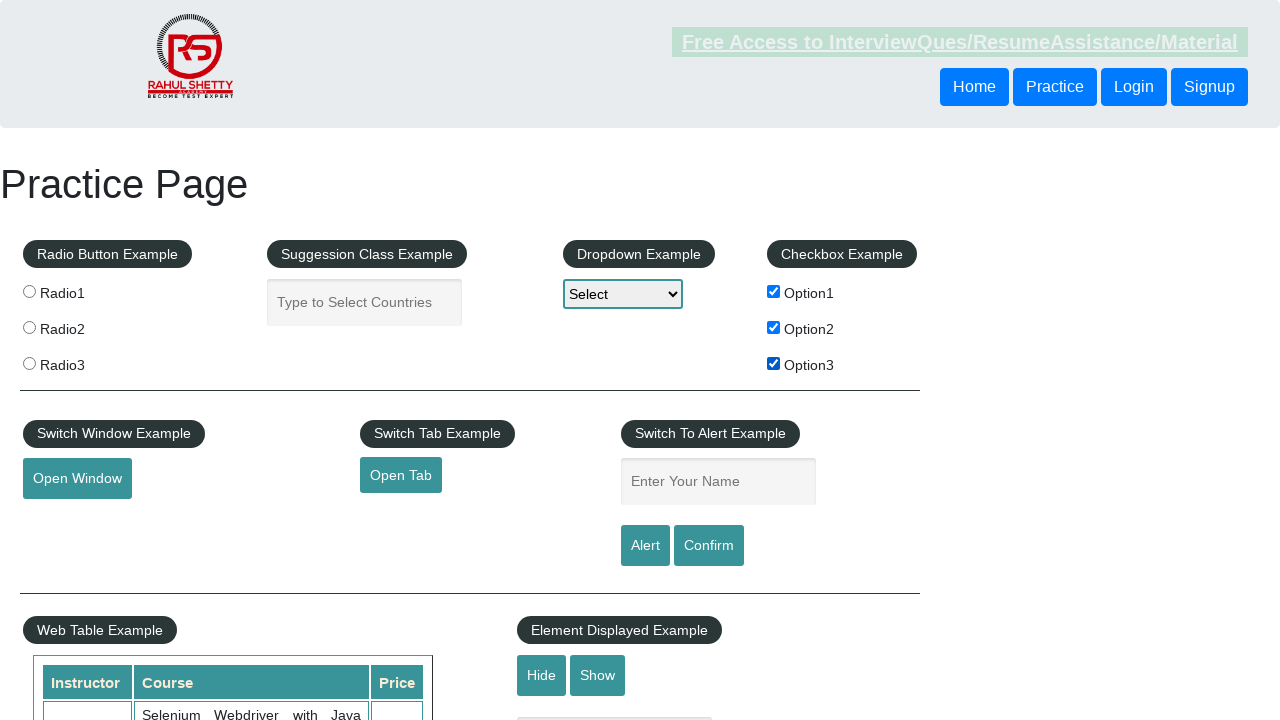

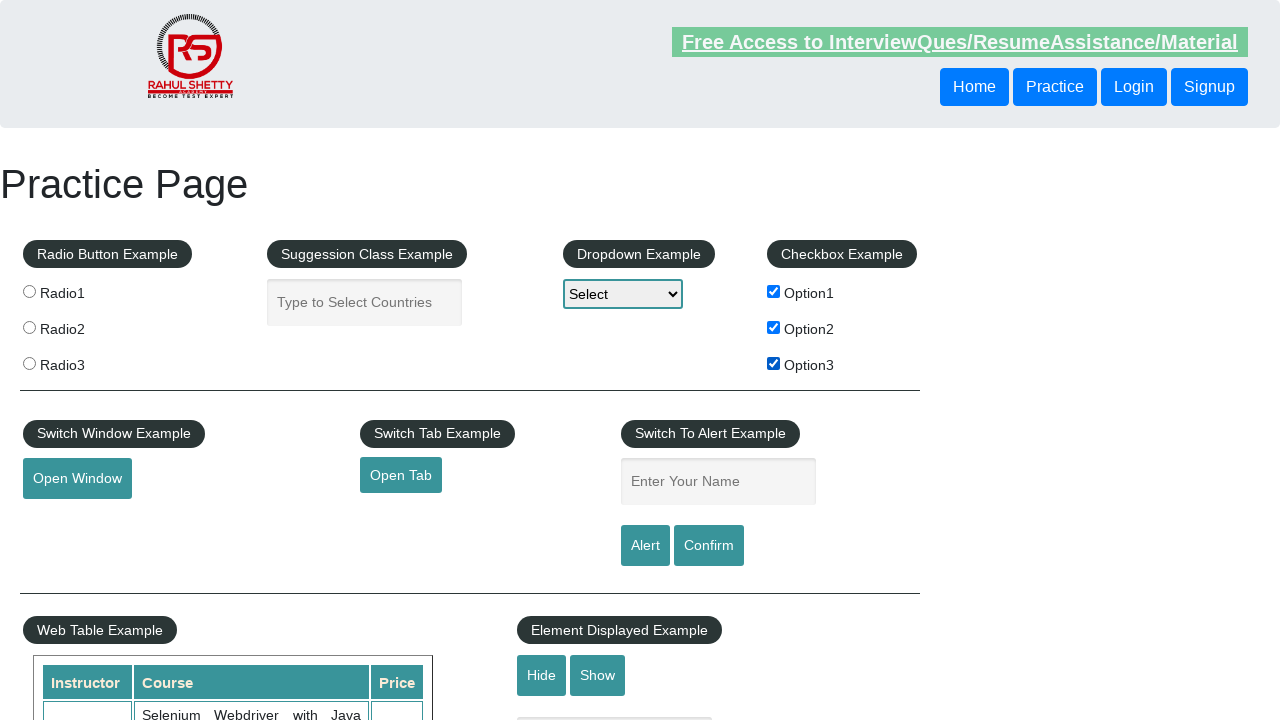